Tests clicking a button with a dynamic ID on the Dynamic ID page, using text-based selection instead of ID

Starting URL: http://www.uitestingplayground.com/dynamicid

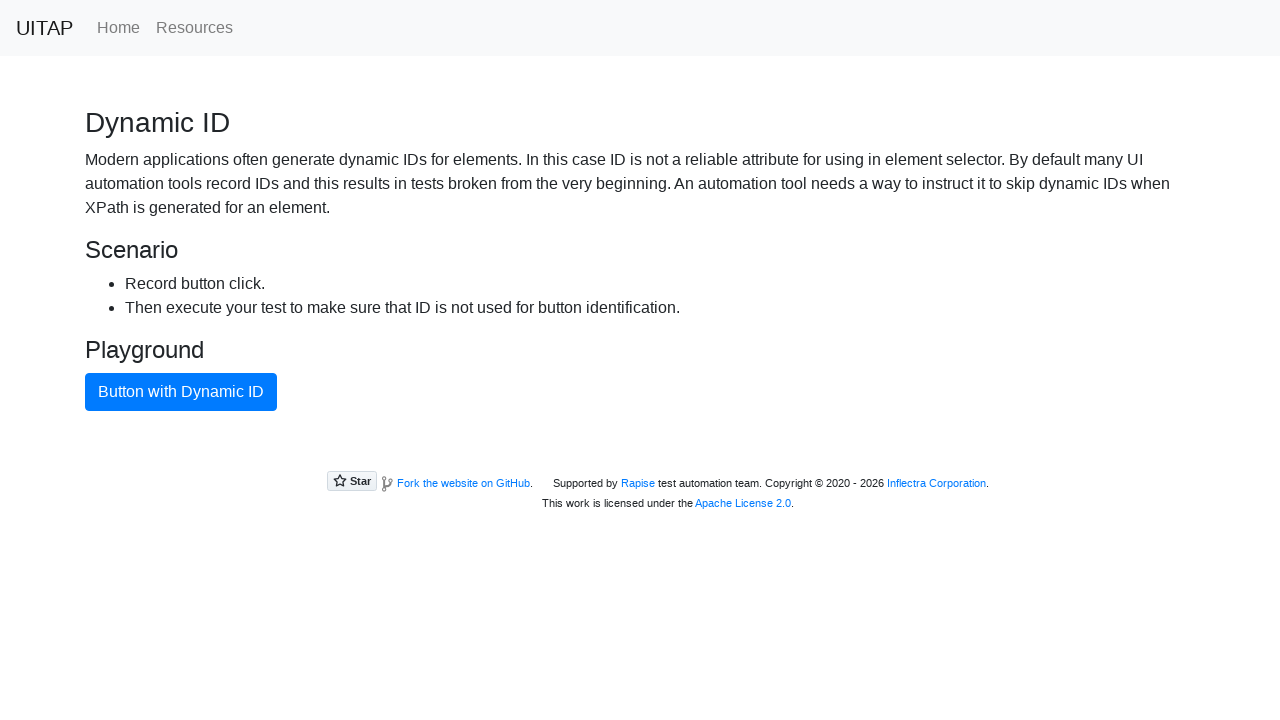

Navigated to Dynamic ID test page
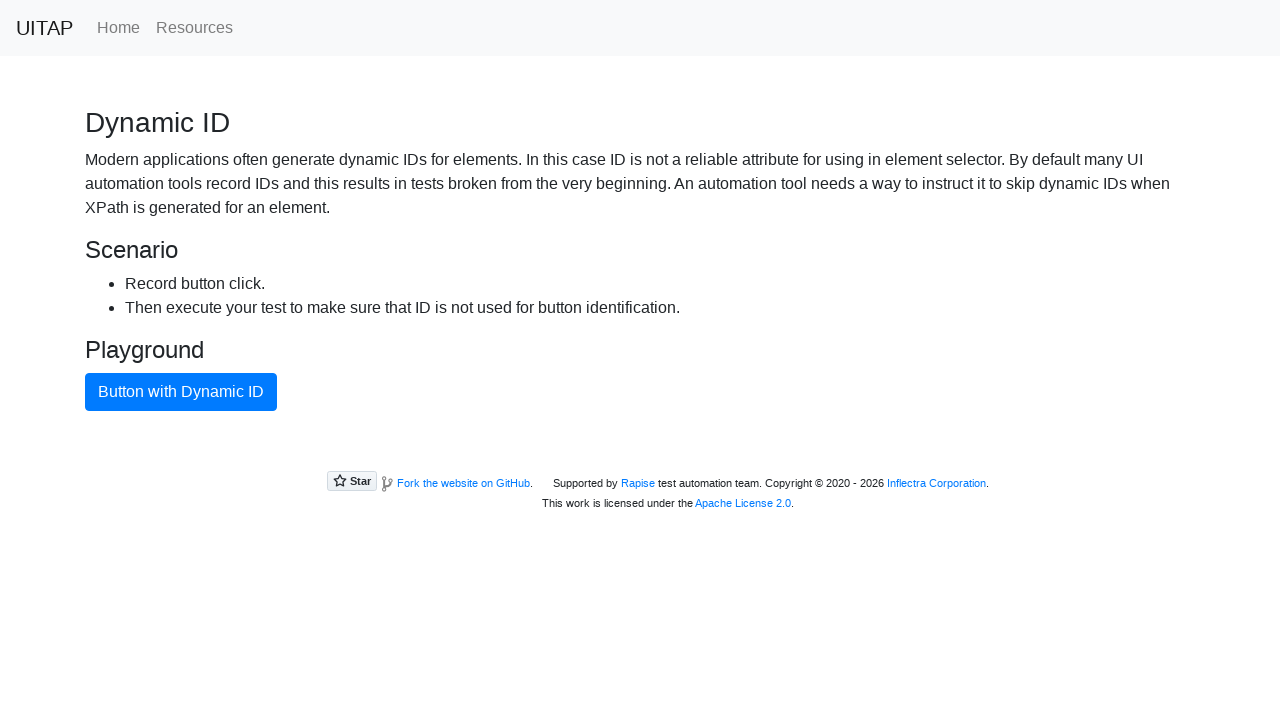

Clicked button with dynamic ID using text-based selector at (181, 392) on button:has-text('Button with Dynamic ID')
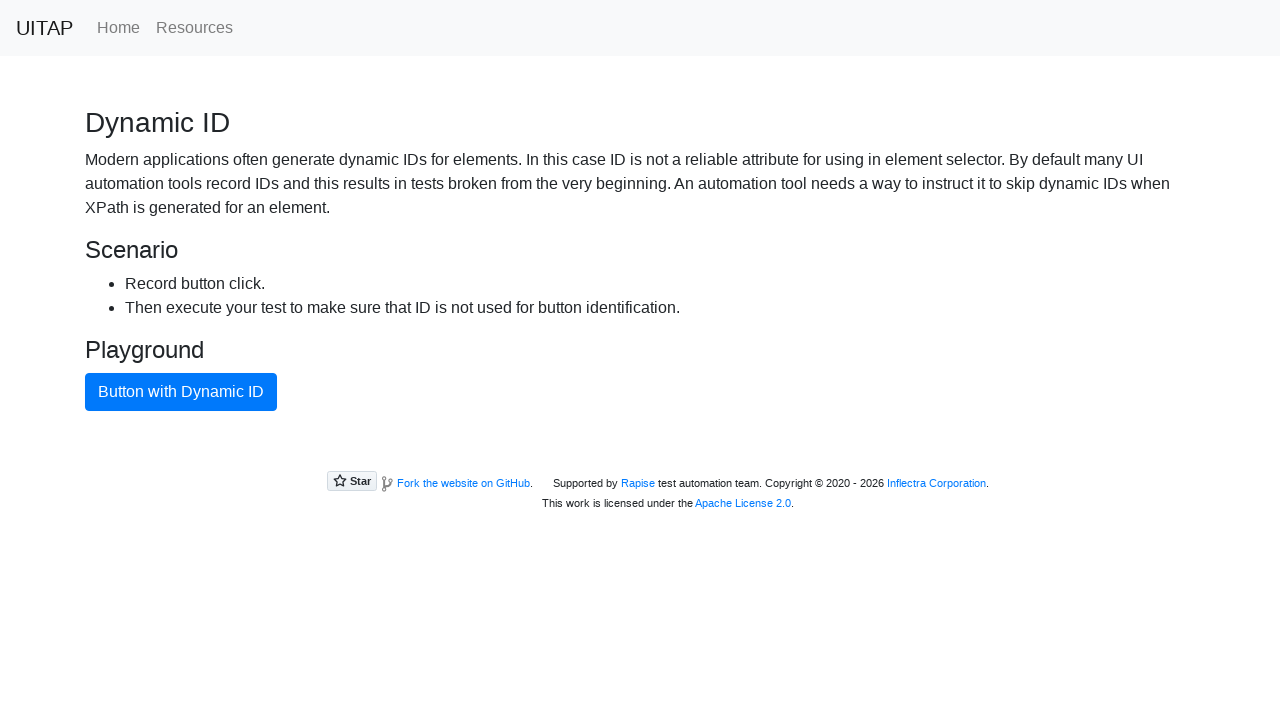

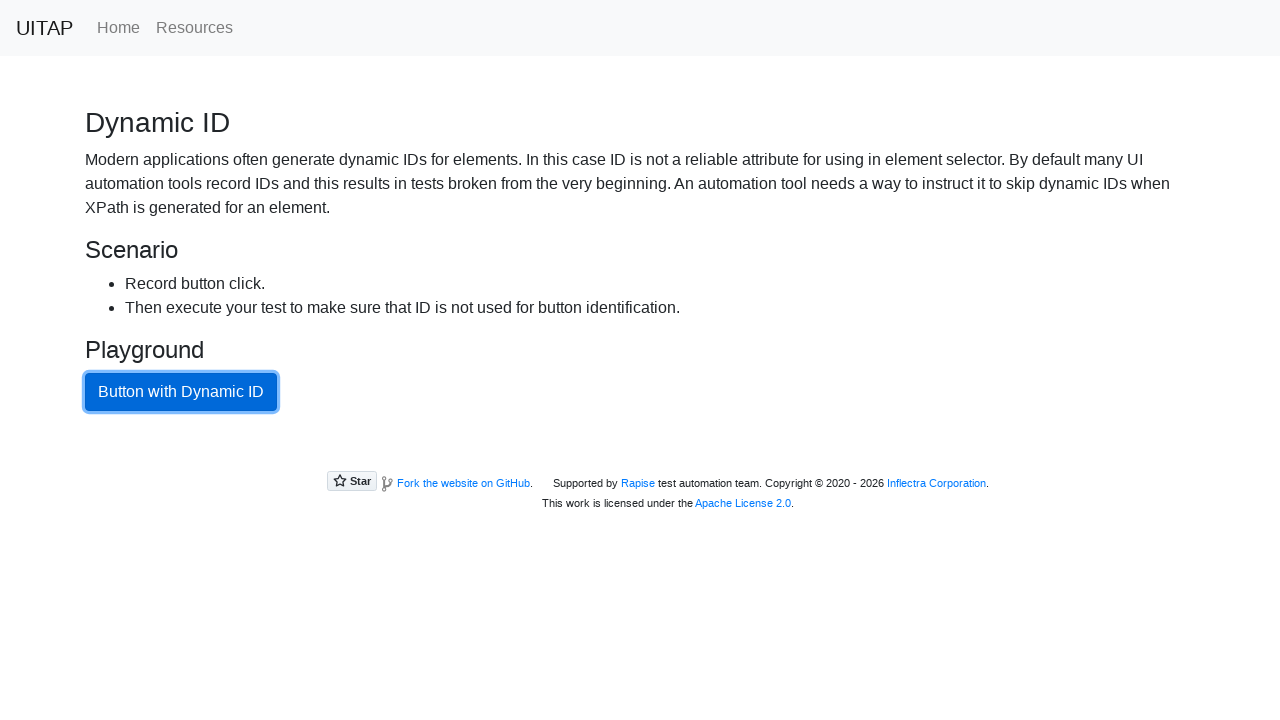